Tests the Prompt Alert functionality by clicking the prompt alert button, entering a custom message, and accepting it

Starting URL: https://v1.training-support.net/selenium/javascript-alerts

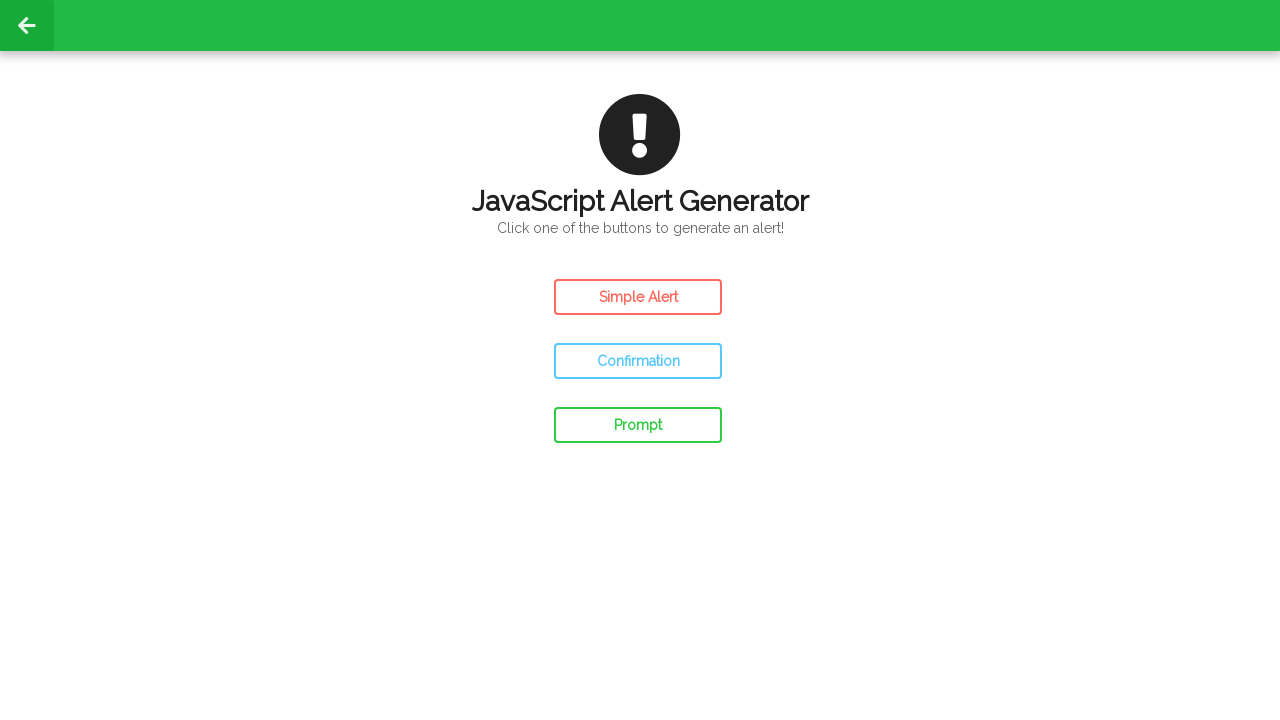

Set up dialog handler to accept prompt with 'Custom Message'
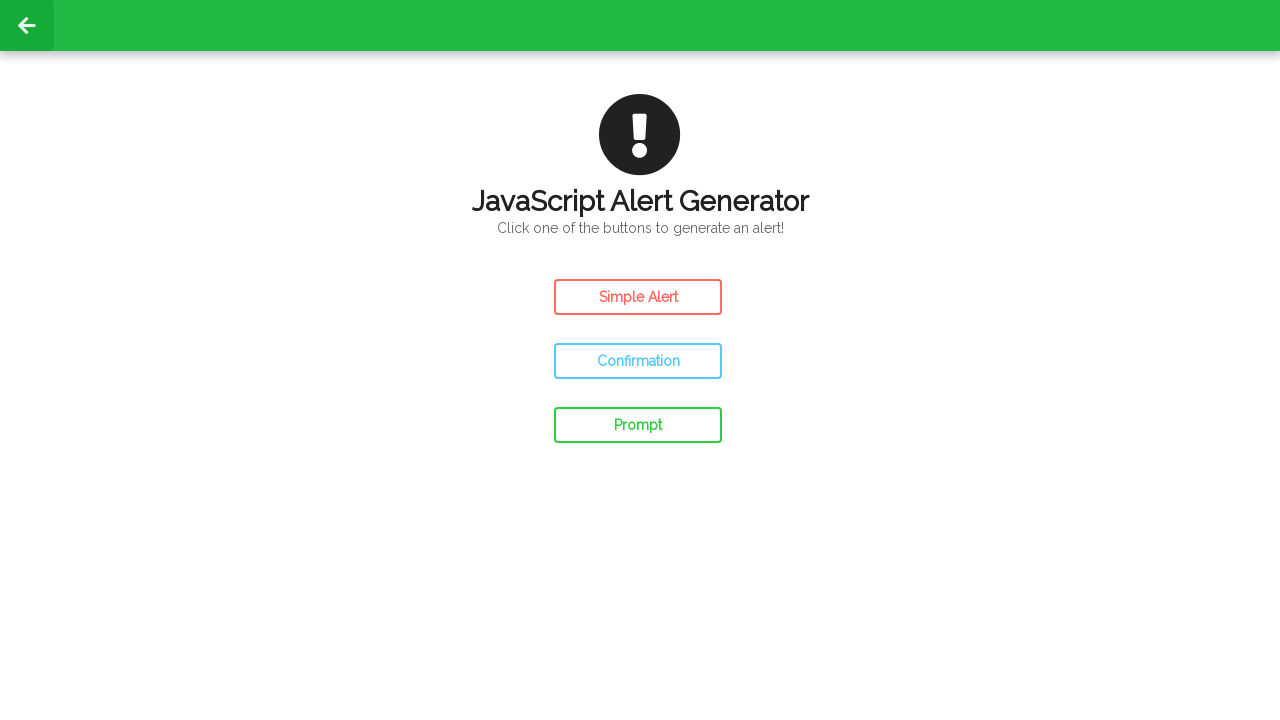

Clicked the Prompt Alert button at (638, 425) on #prompt
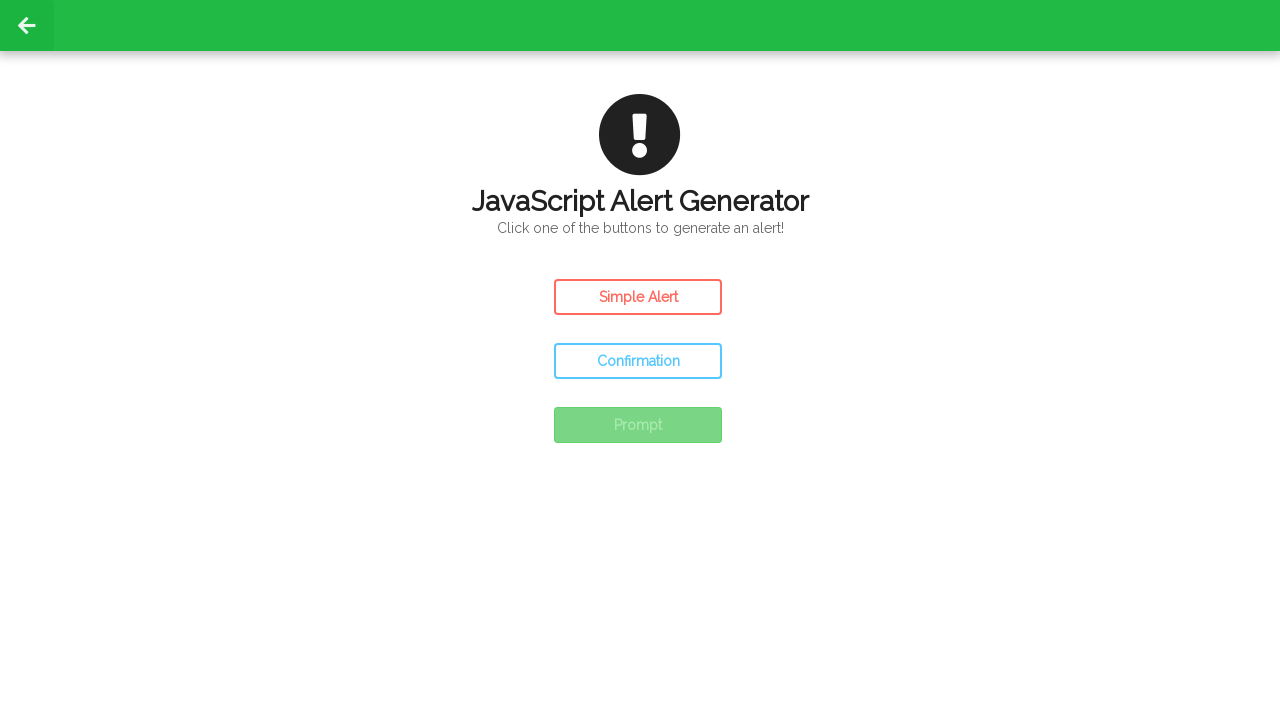

Waited 500ms for UI update after alert handling
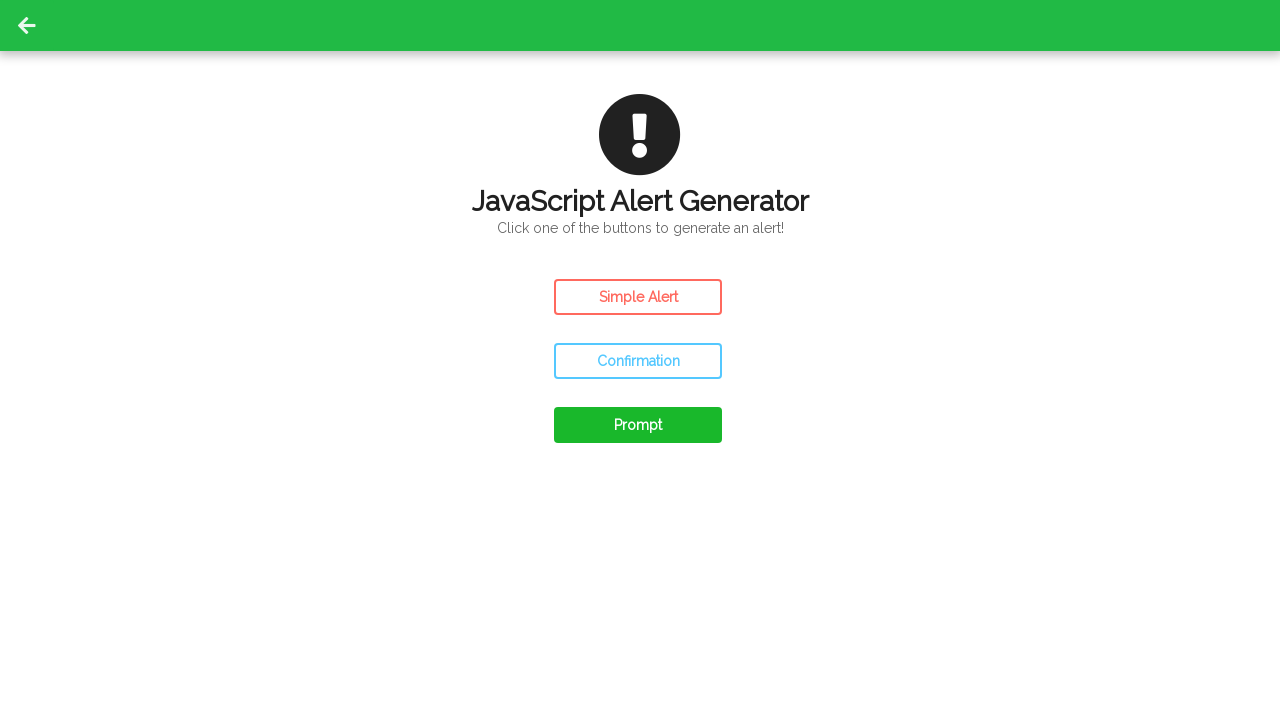

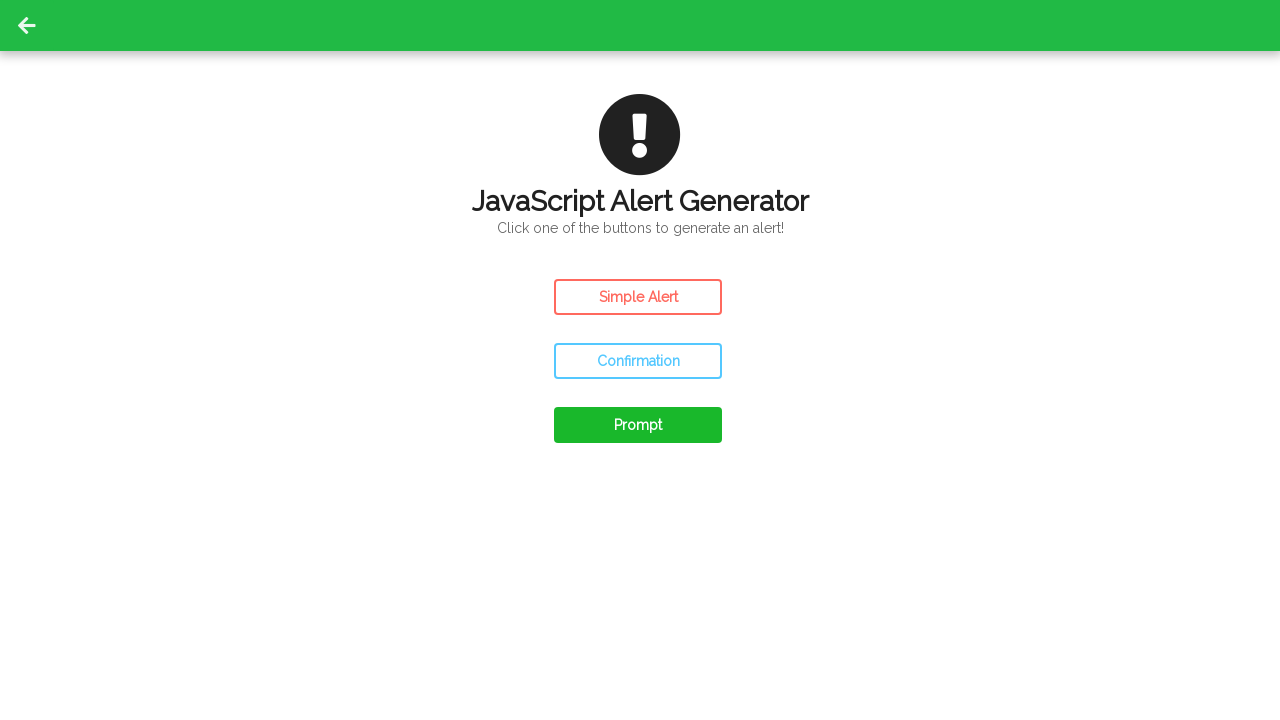